Tests addition with second negative digit by calculating 1 + (-7) and verifying result equals -6

Starting URL: https://igorsmasc.github.io/calculadora_atividade_selenium/

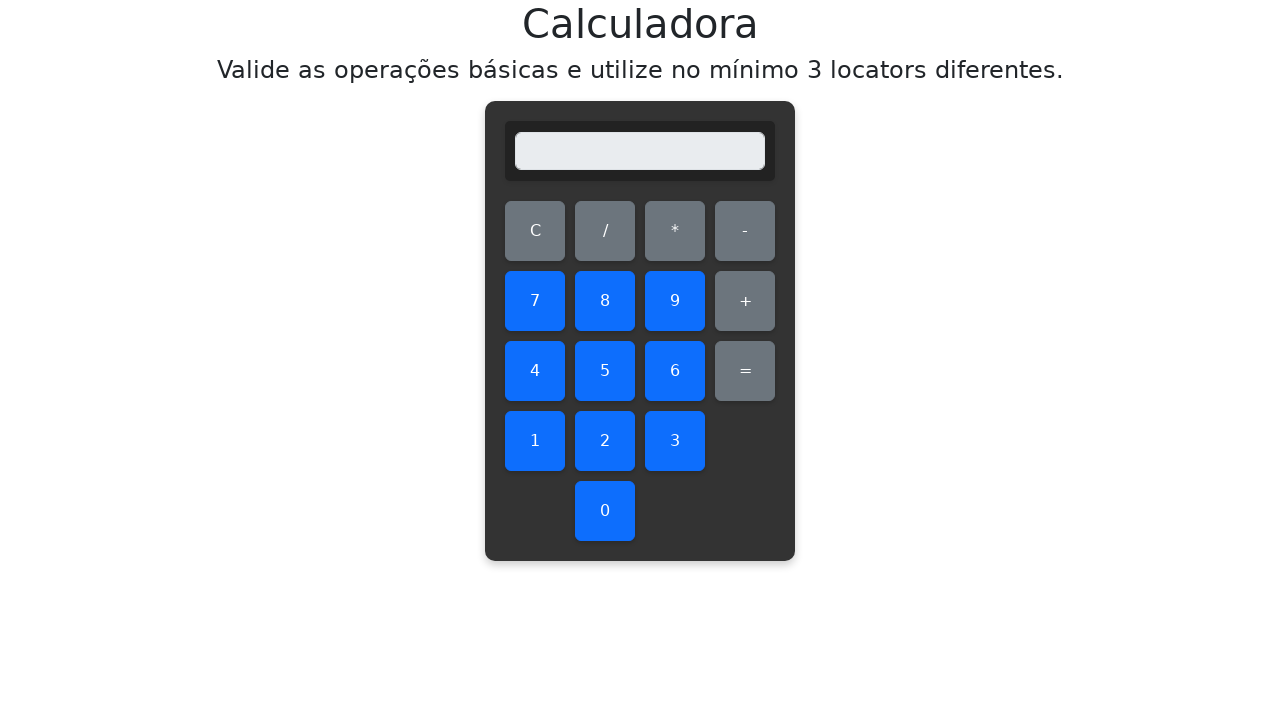

Clicked digit 1 at (535, 441) on #one
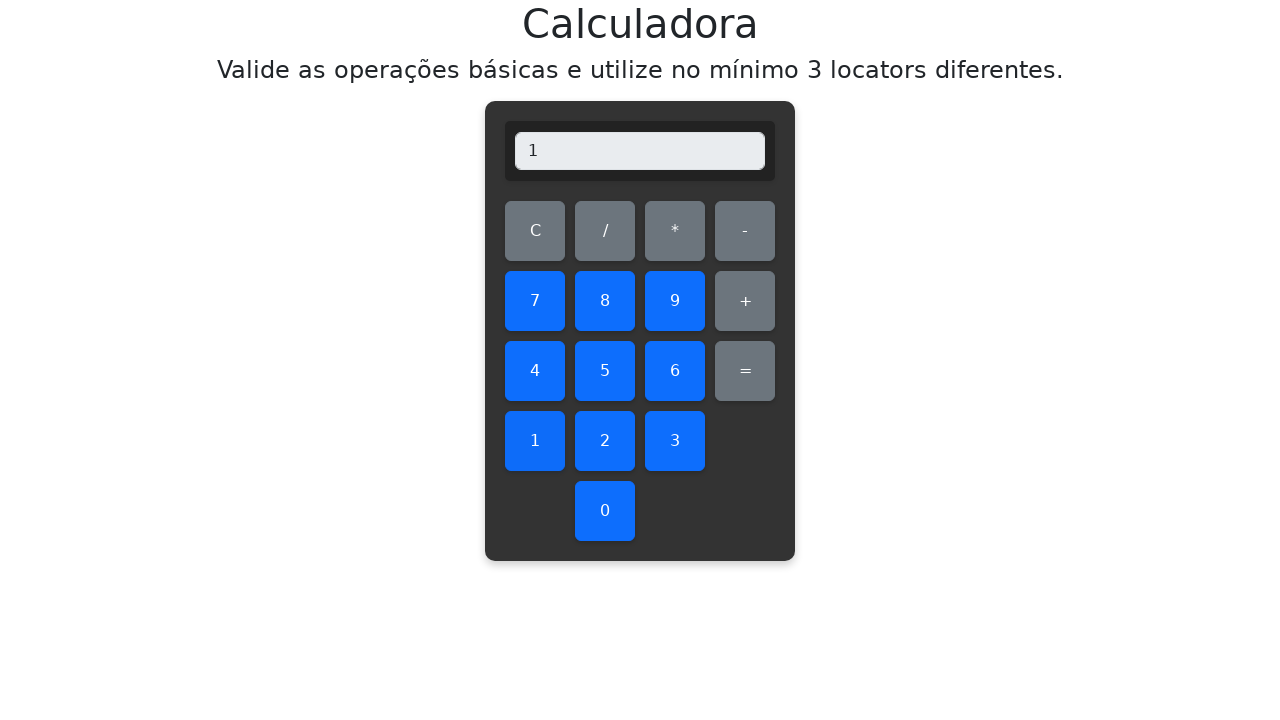

Clicked add operation at (745, 301) on #add
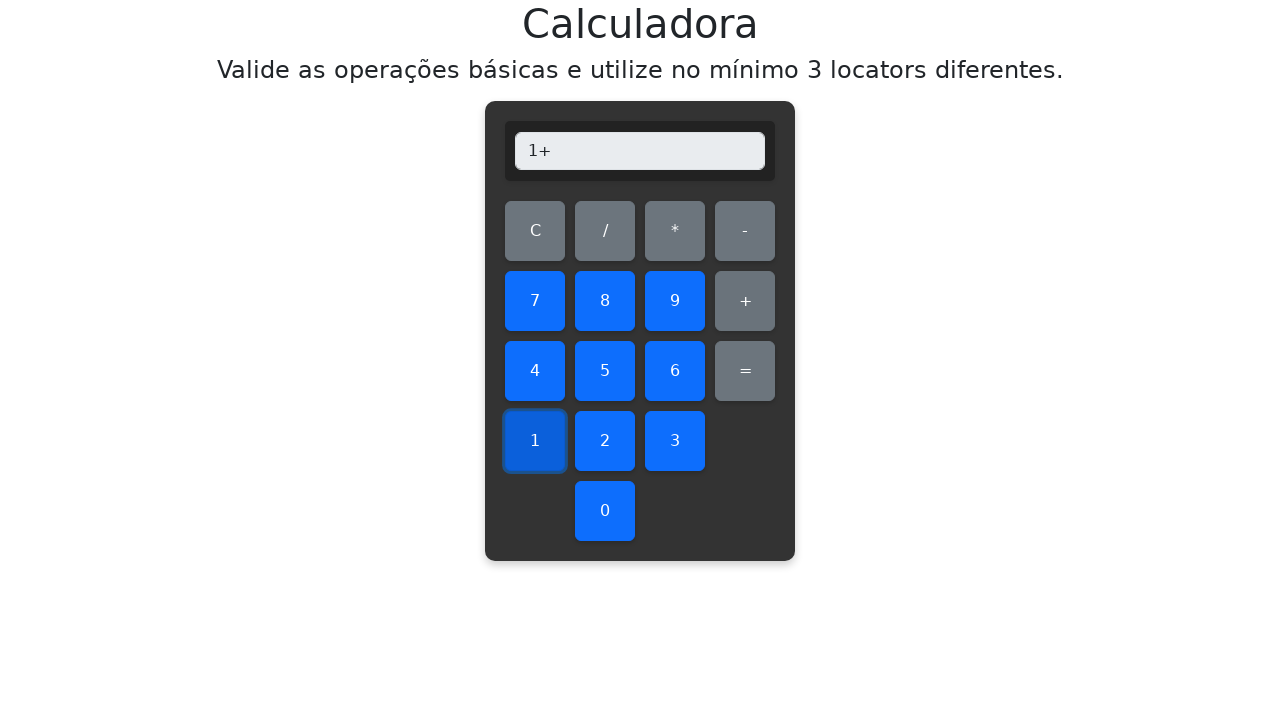

Clicked subtract to make second number negative at (745, 231) on #subtract
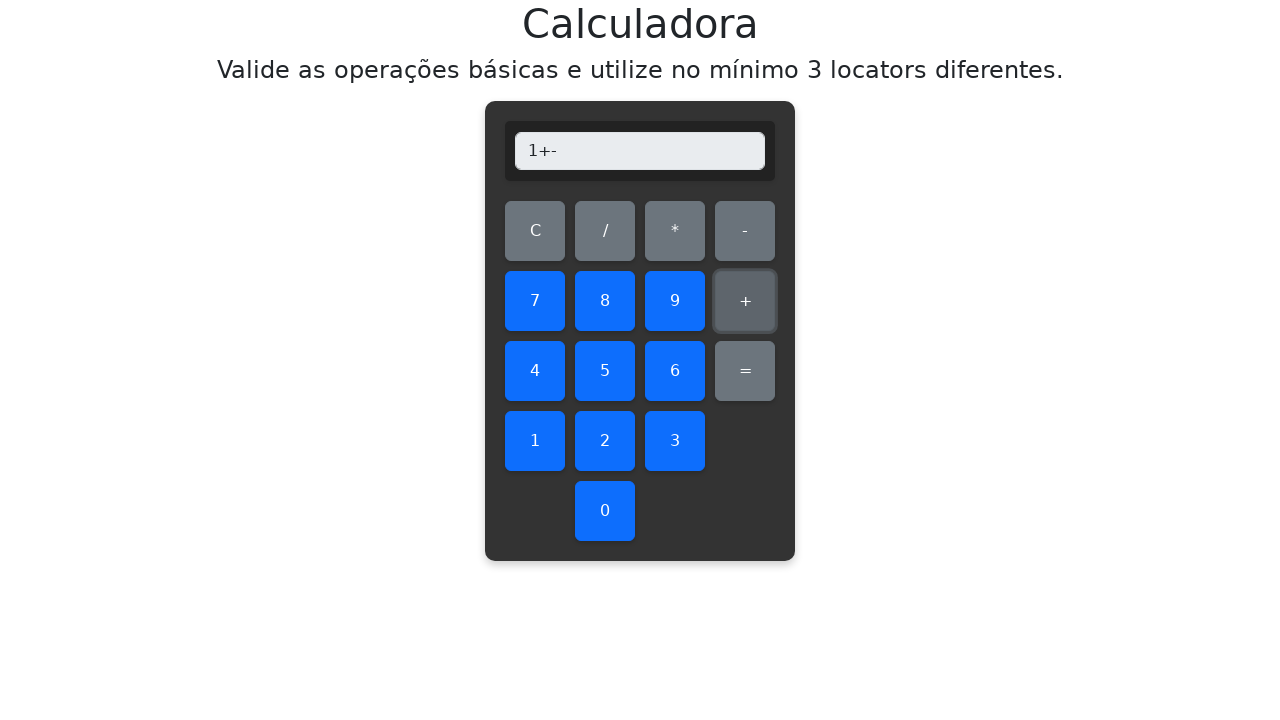

Clicked digit 7 at (535, 301) on #seven
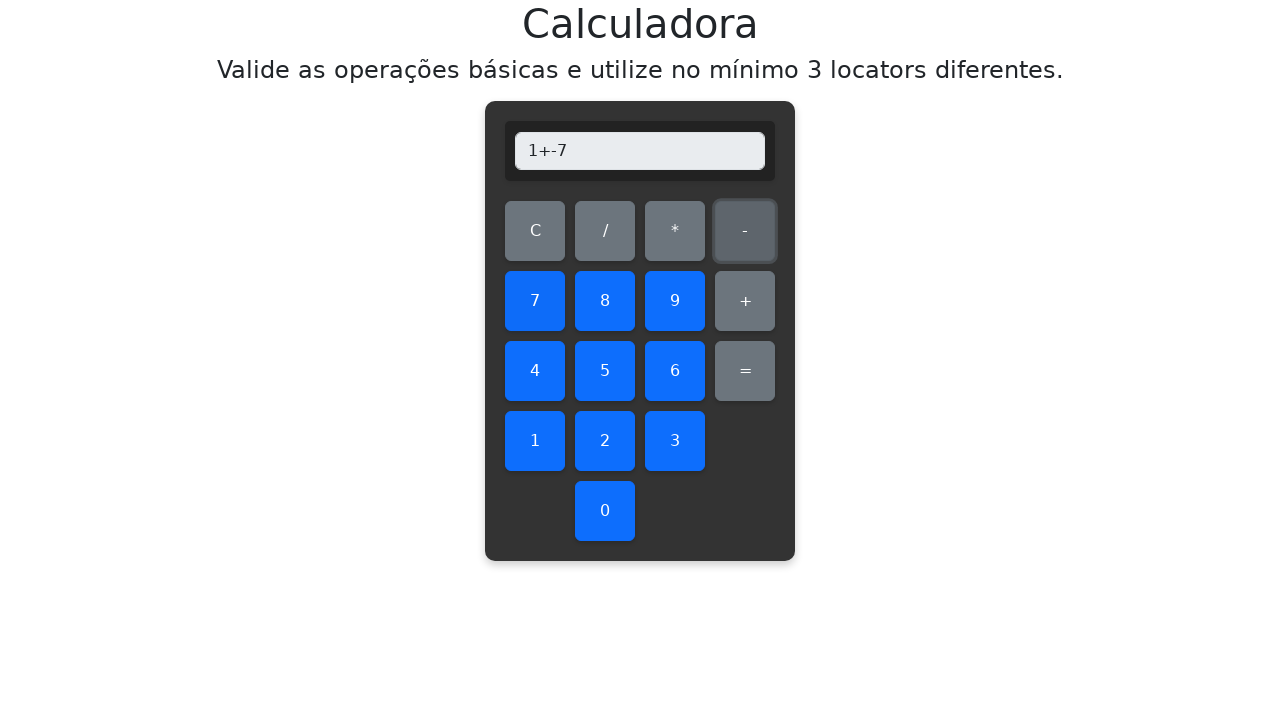

Clicked equals to calculate result at (745, 371) on #equals
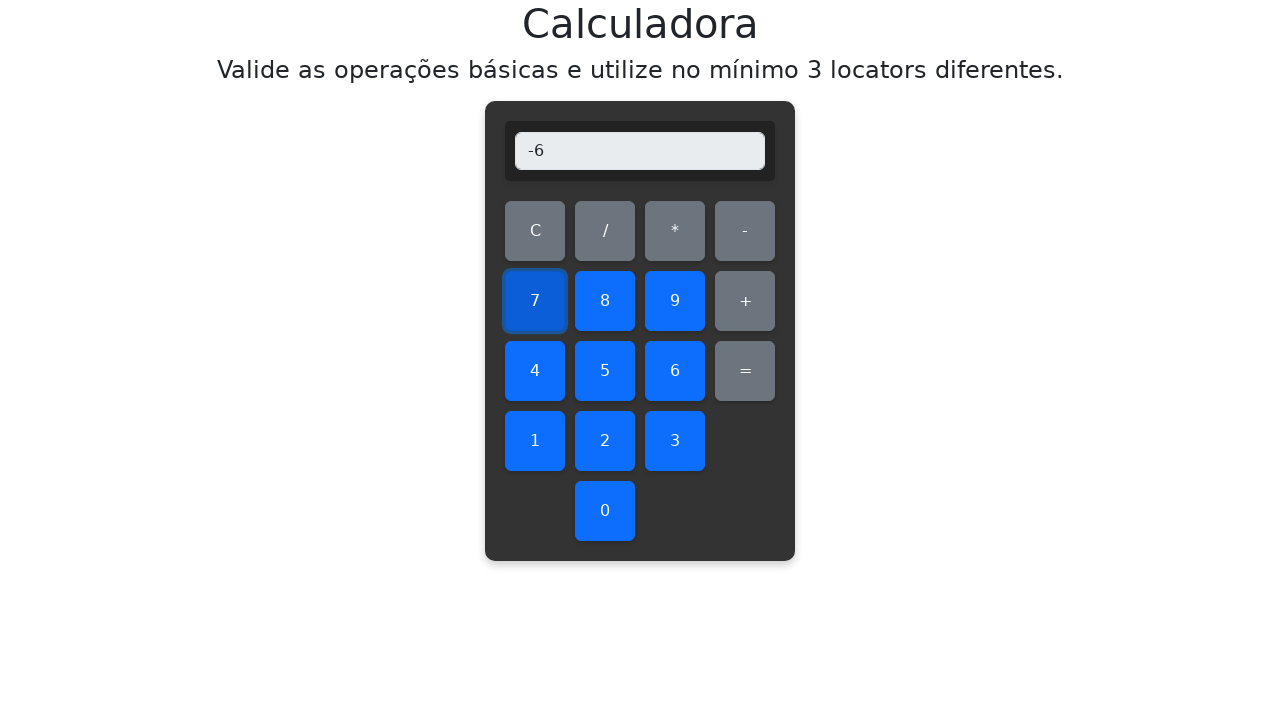

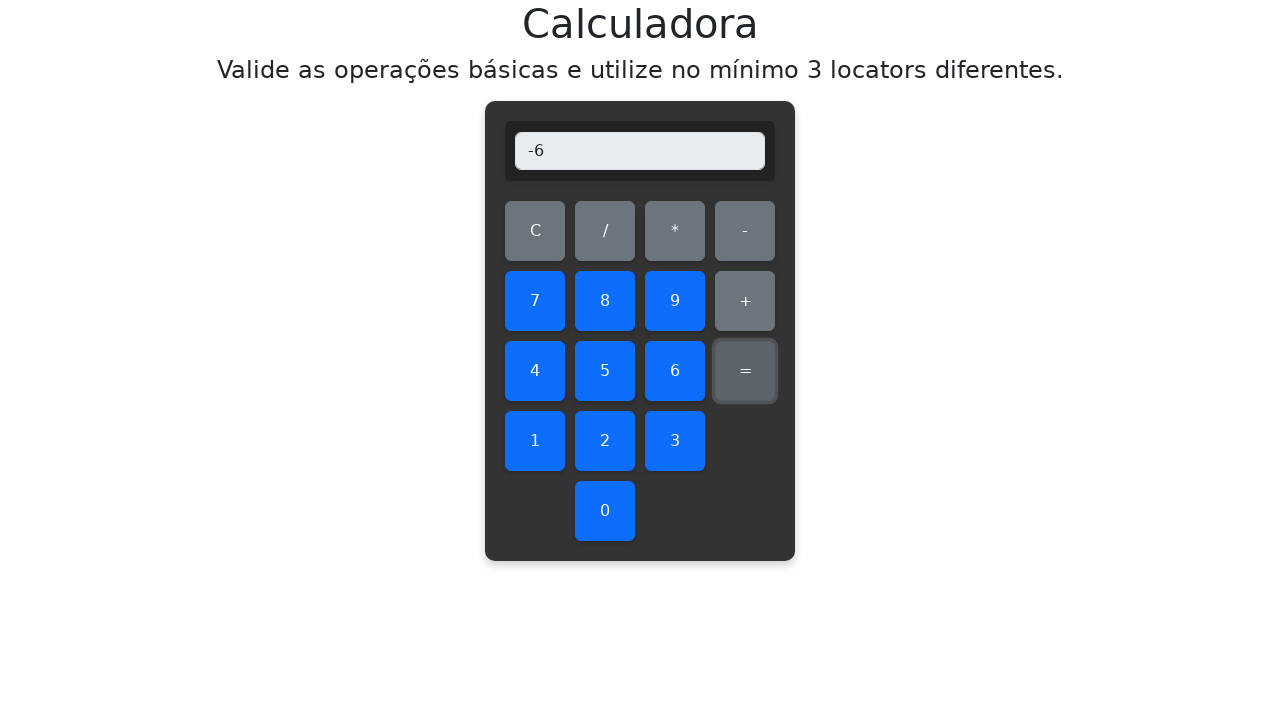